Tests language switching on semver.org by clicking the Indonesian language link and verifying the page loads in Indonesian

Starting URL: https://semver.org/

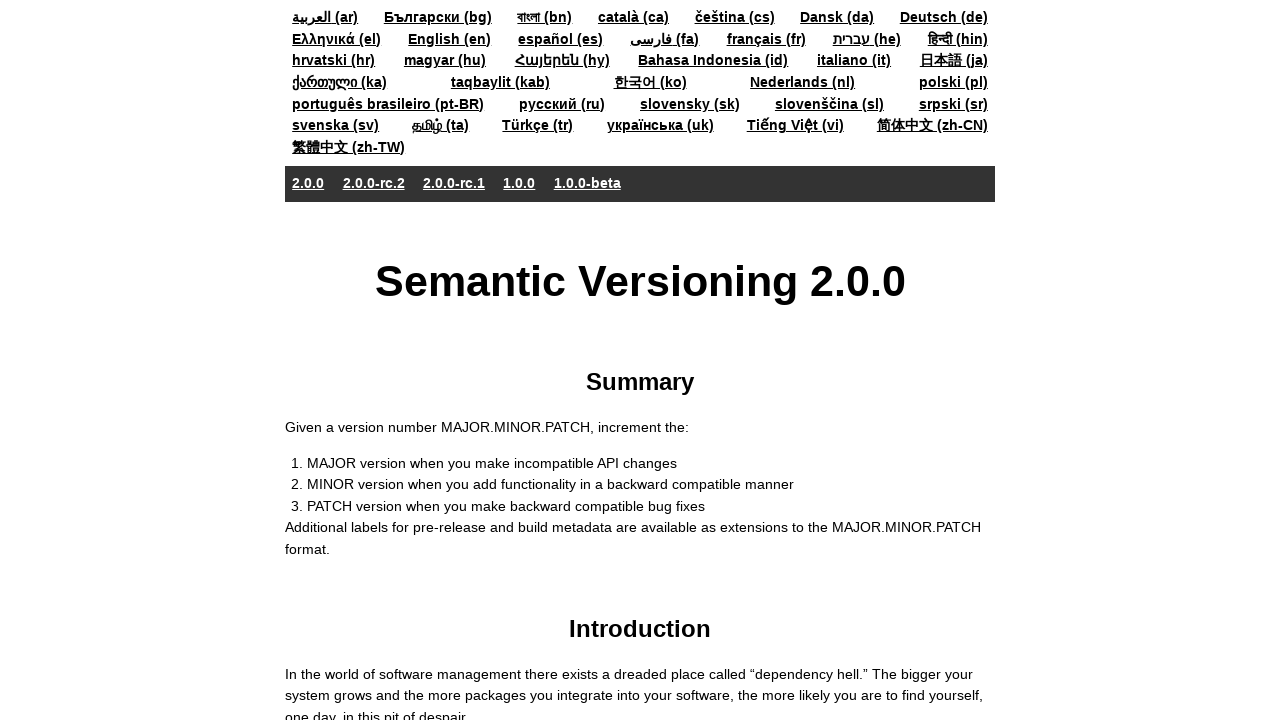

Clicked Indonesian language link (Bahasa Indonesia (id)) at (713, 60) on a:has-text('Bahasa Indonesia (id)')
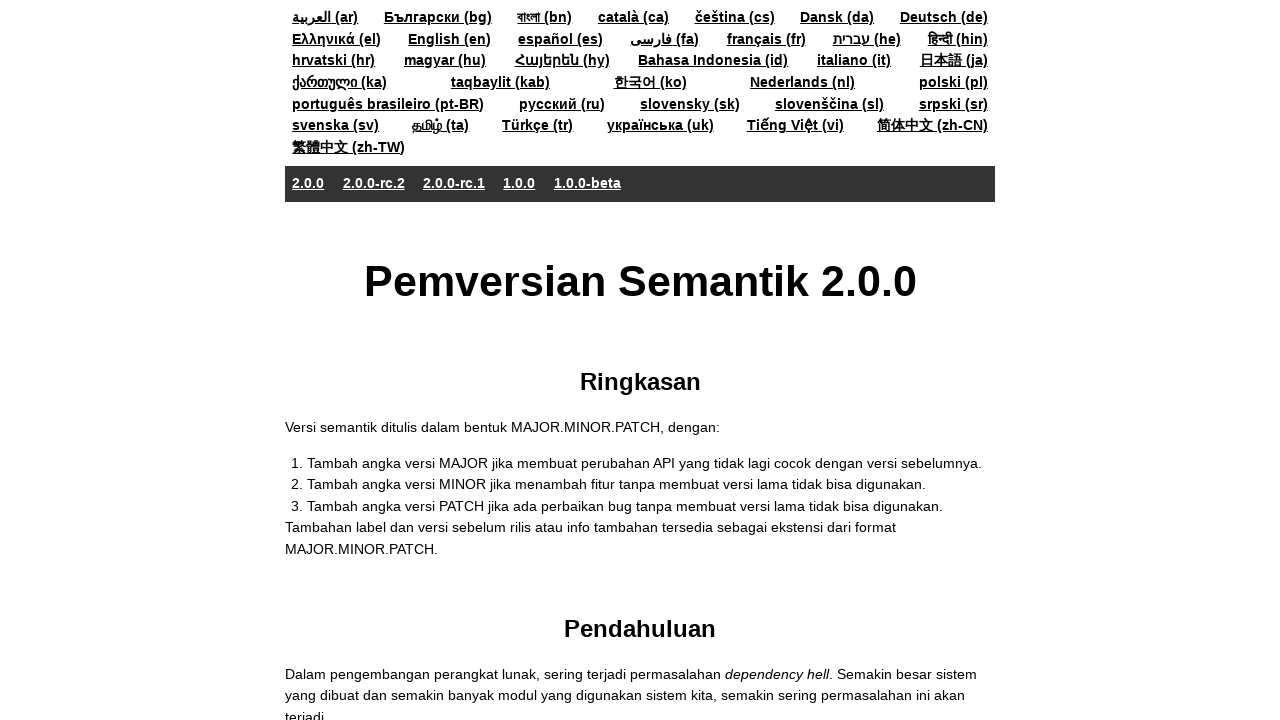

Page loaded with Indonesian content - spec heading is visible
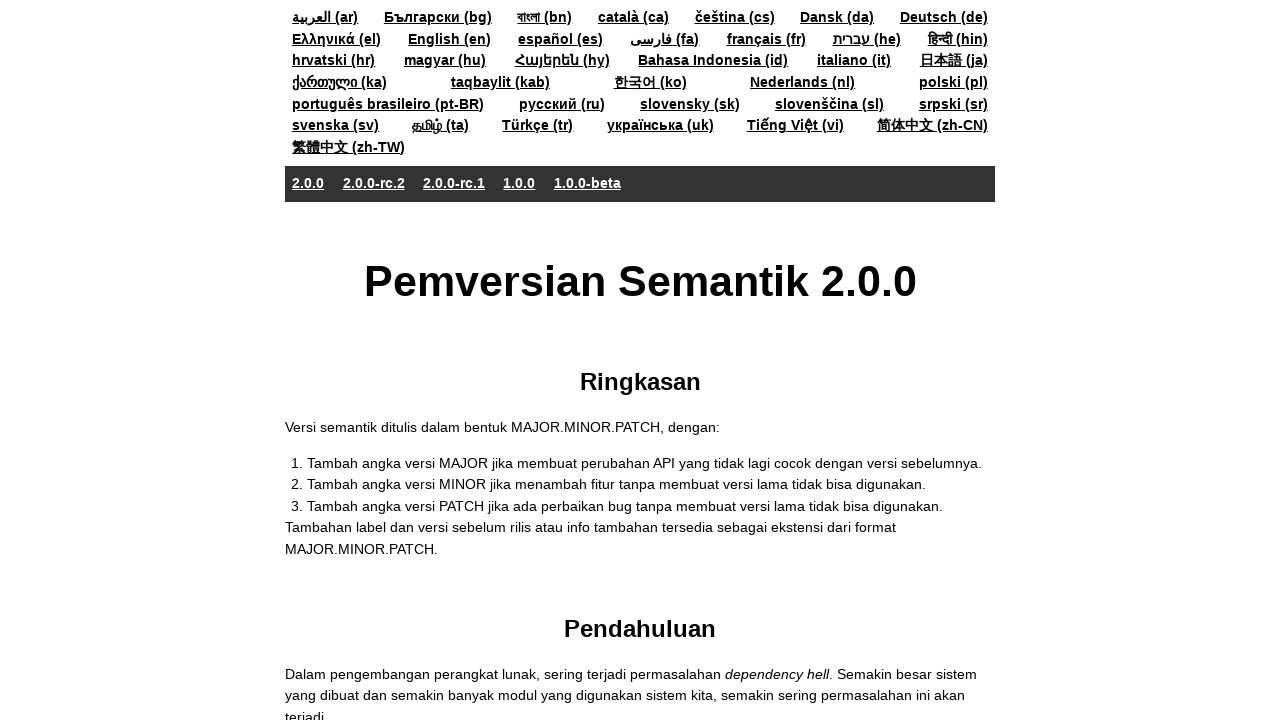

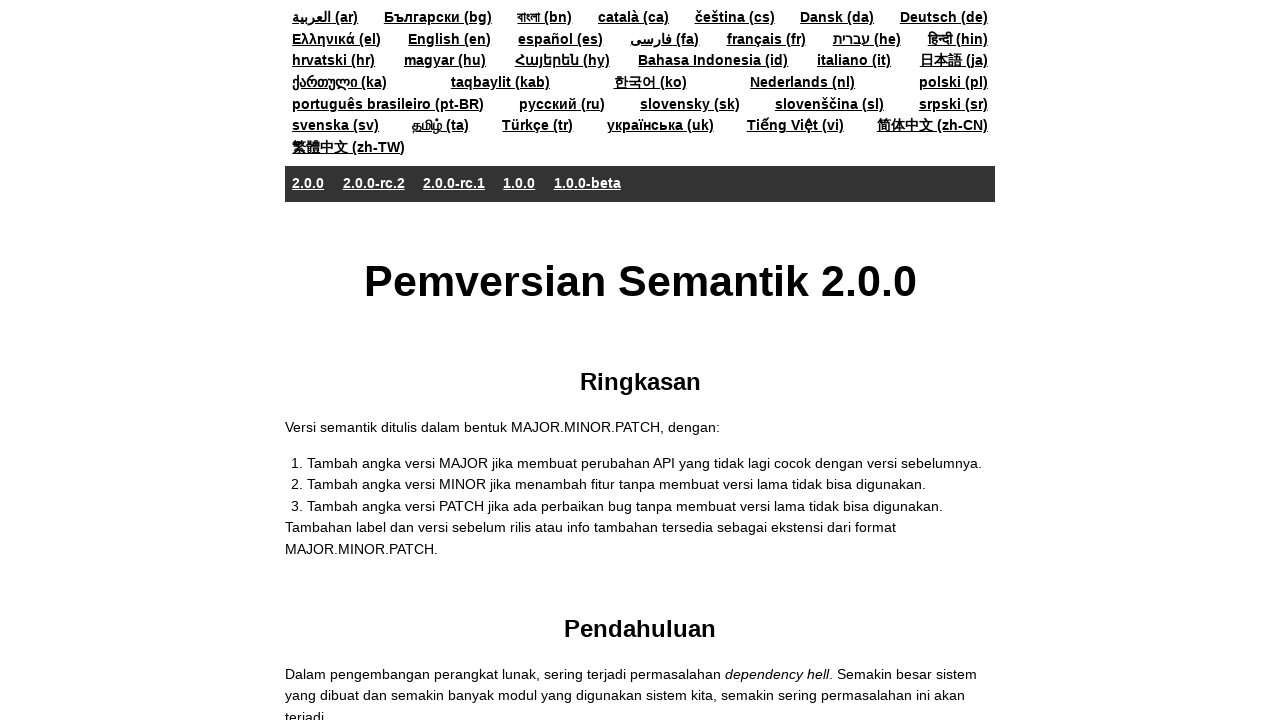